Tests right-click context menu functionality by performing a context click on a button element to trigger a custom context menu

Starting URL: https://swisnl.github.io/jQuery-contextMenu/demo.html

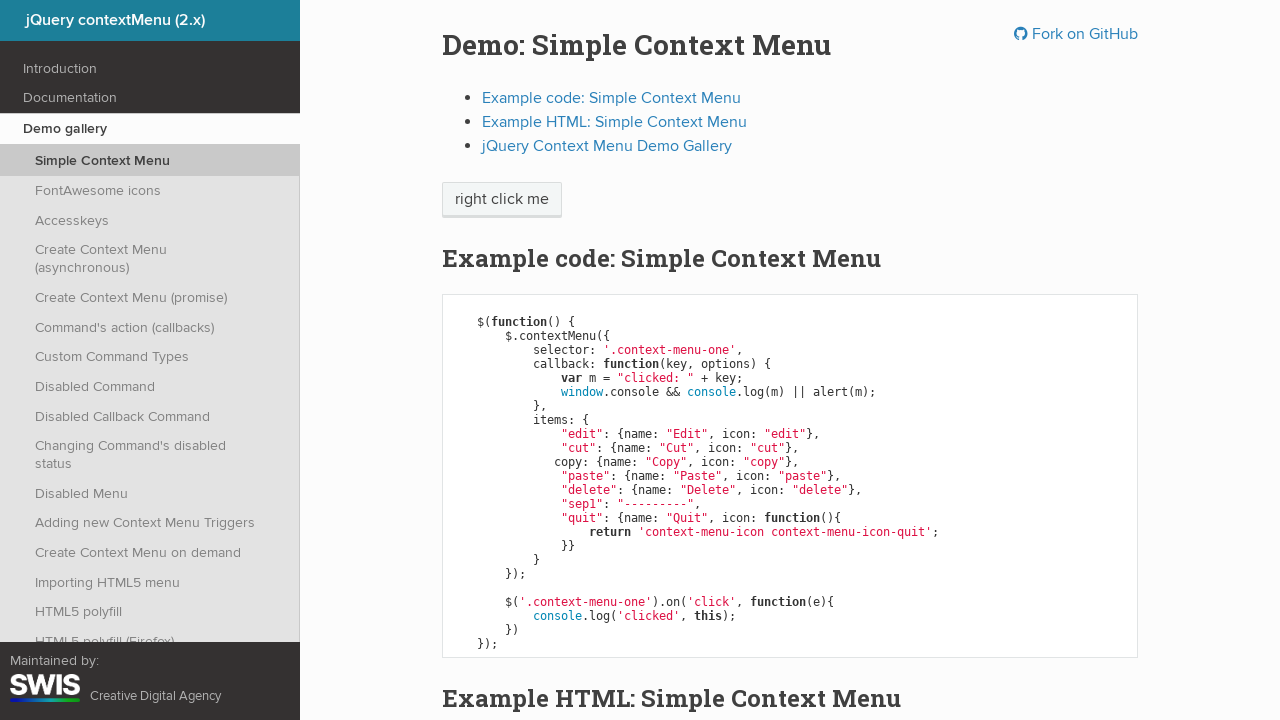

Located the context menu button element
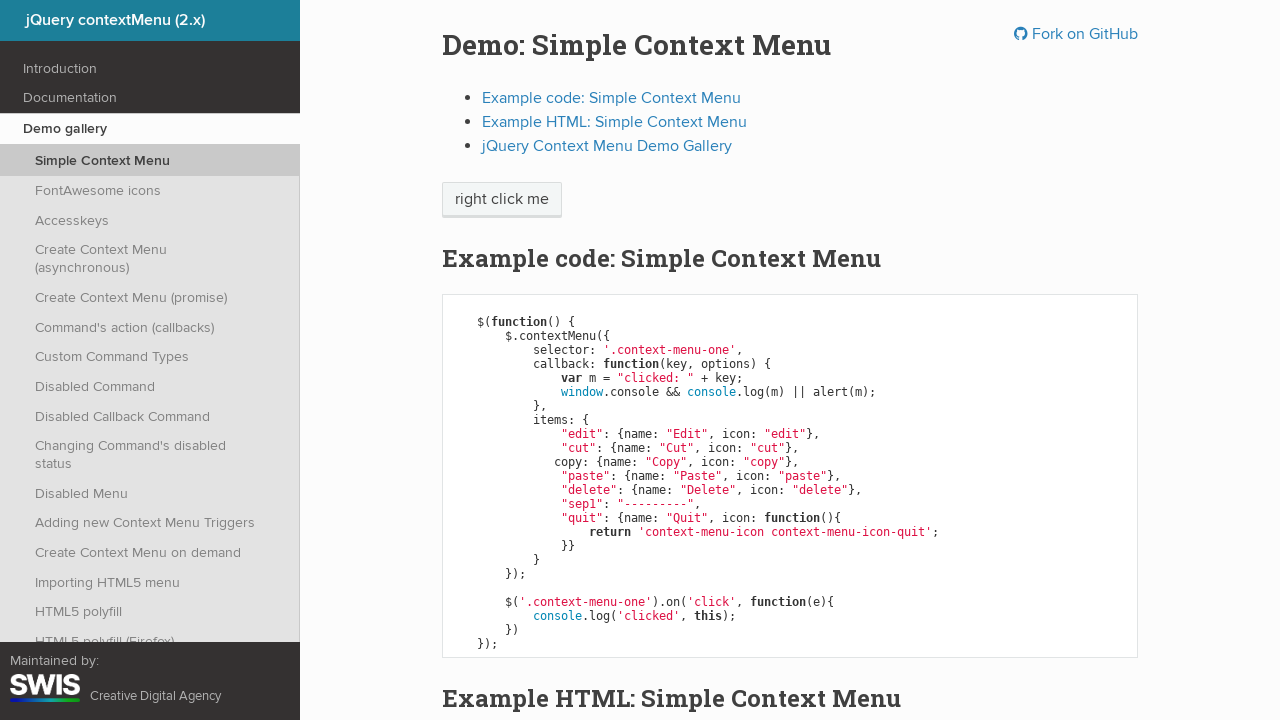

Performed right-click on the context menu button at (502, 200) on span.context-menu-one.btn.btn-neutral
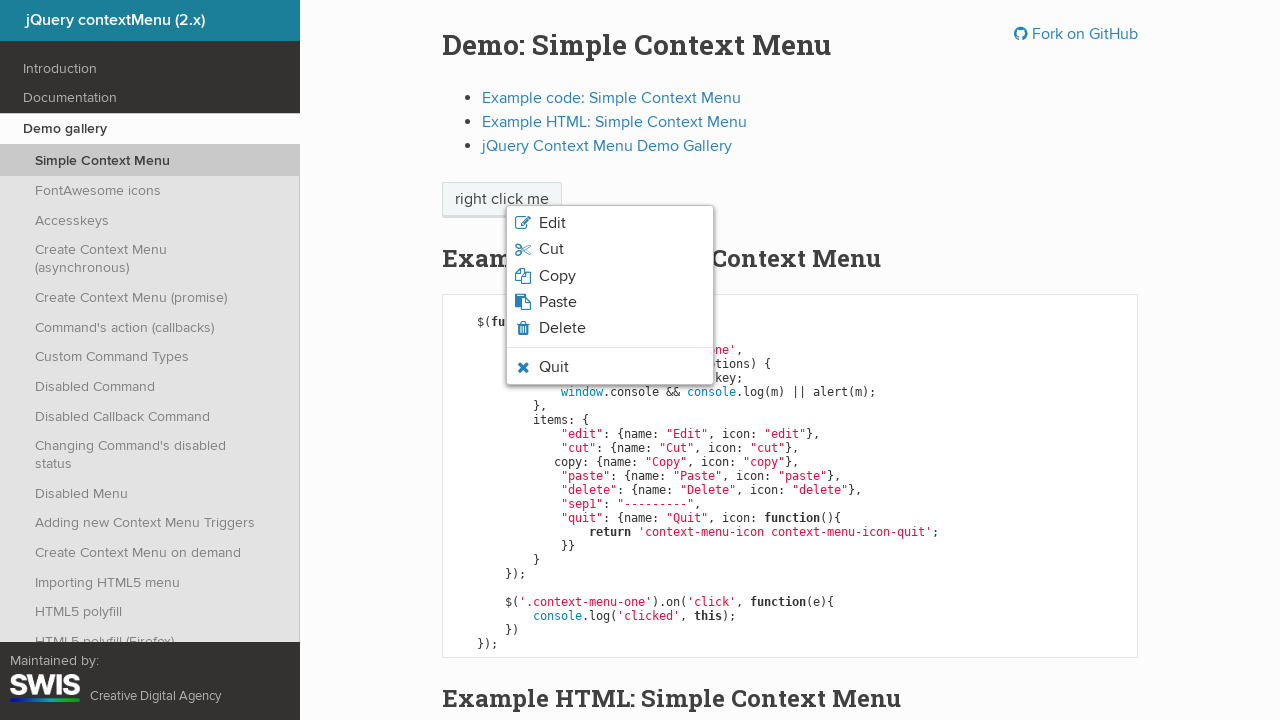

Context menu appeared after right-click
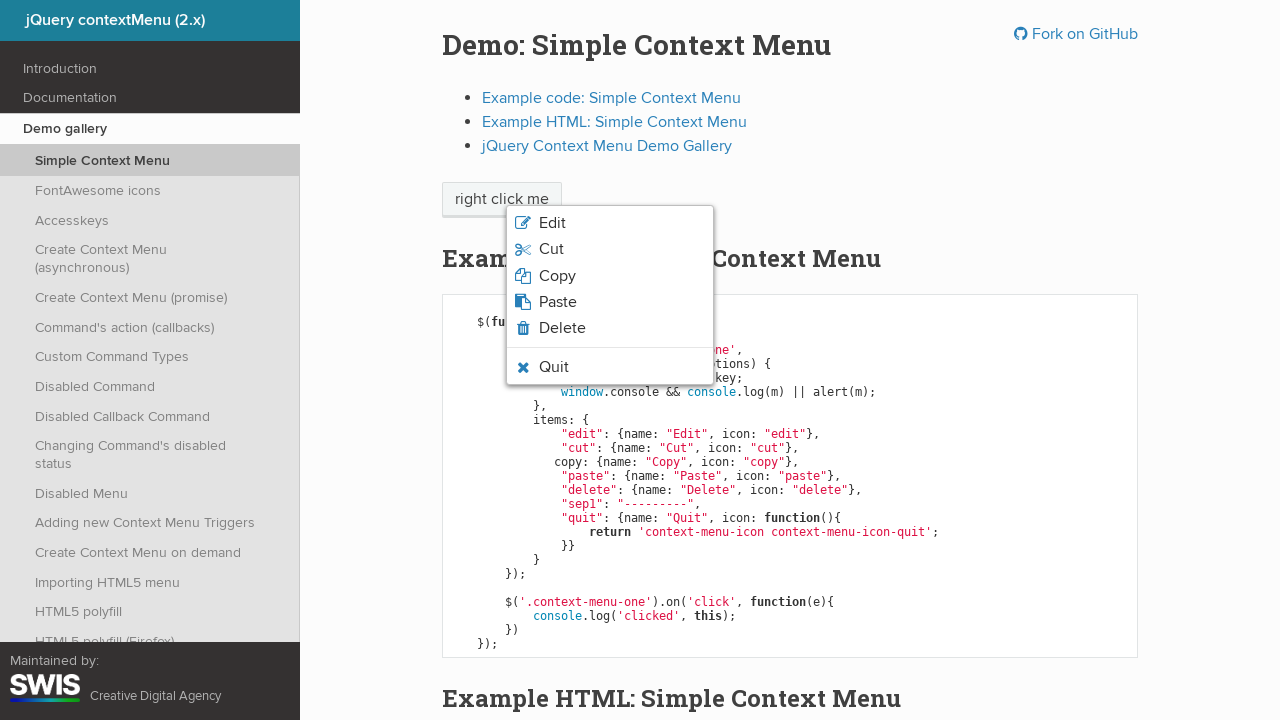

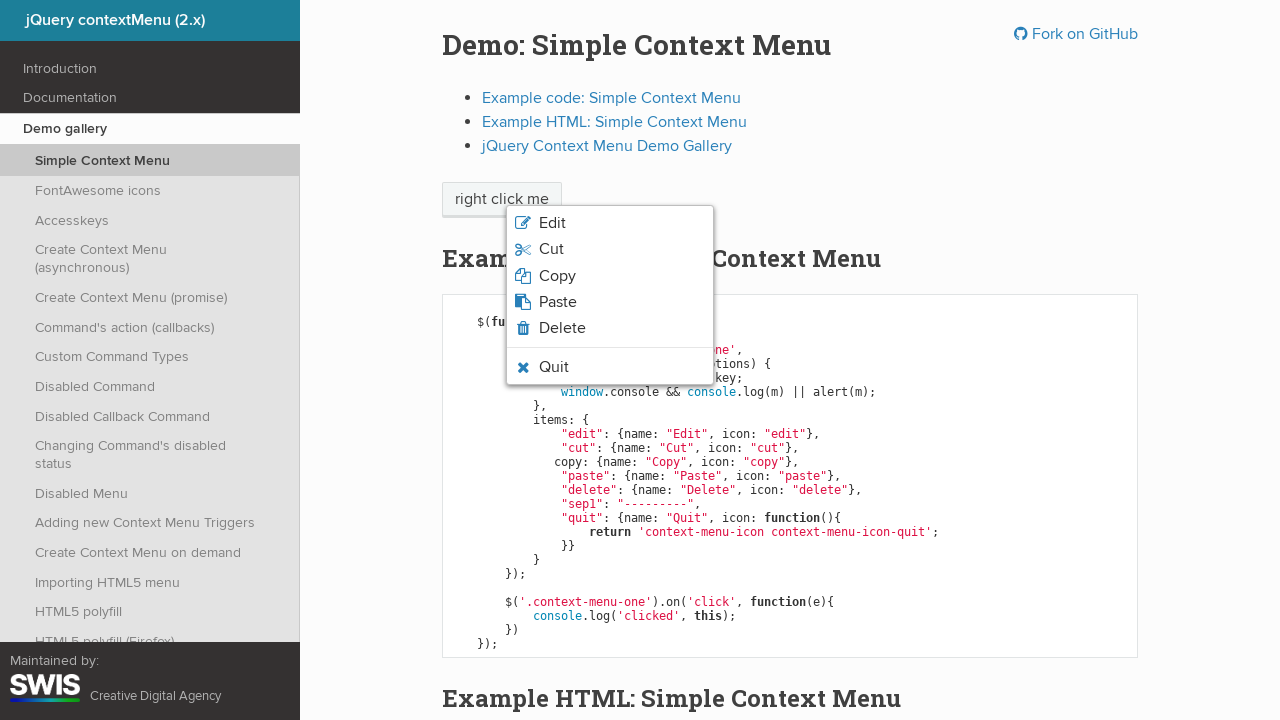